Tests checkbox interactions on a contact form by navigating to sample forms, checking checkbox attributes, and selecting multiple checkboxes

Starting URL: https://www.mycontactform.com/

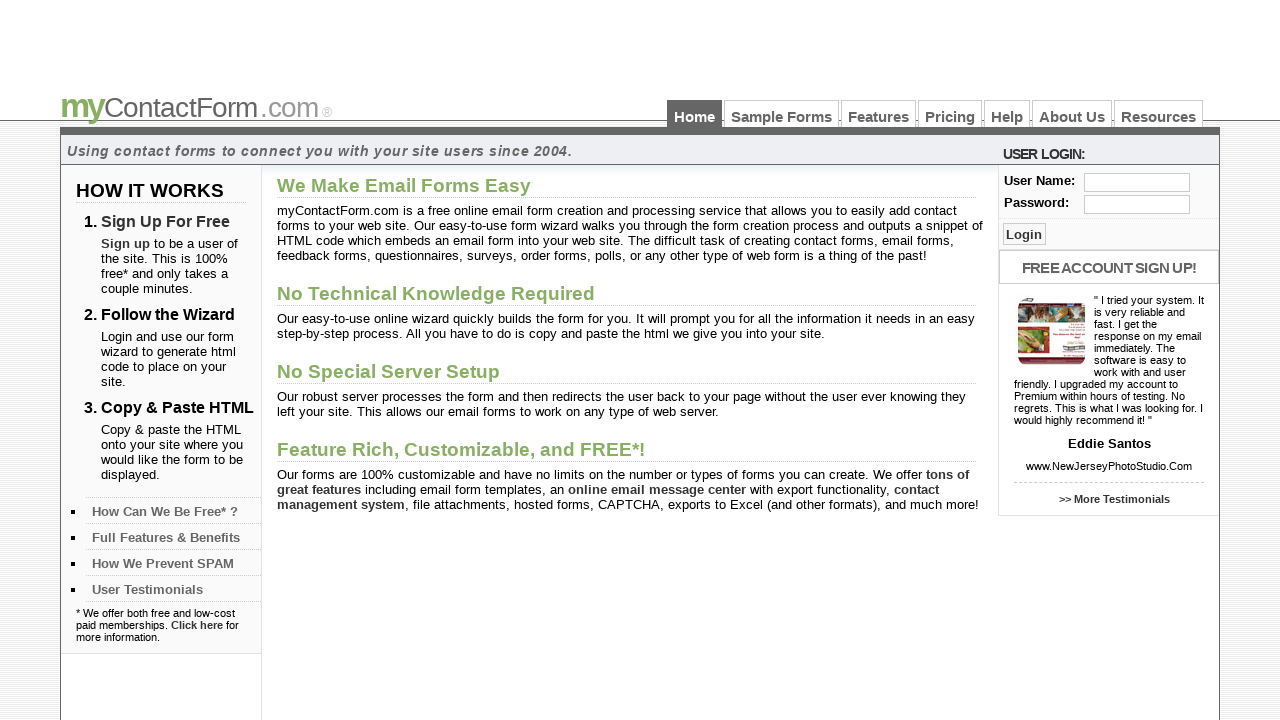

Clicked on Sample Forms link at (782, 114) on text=Sample Forms
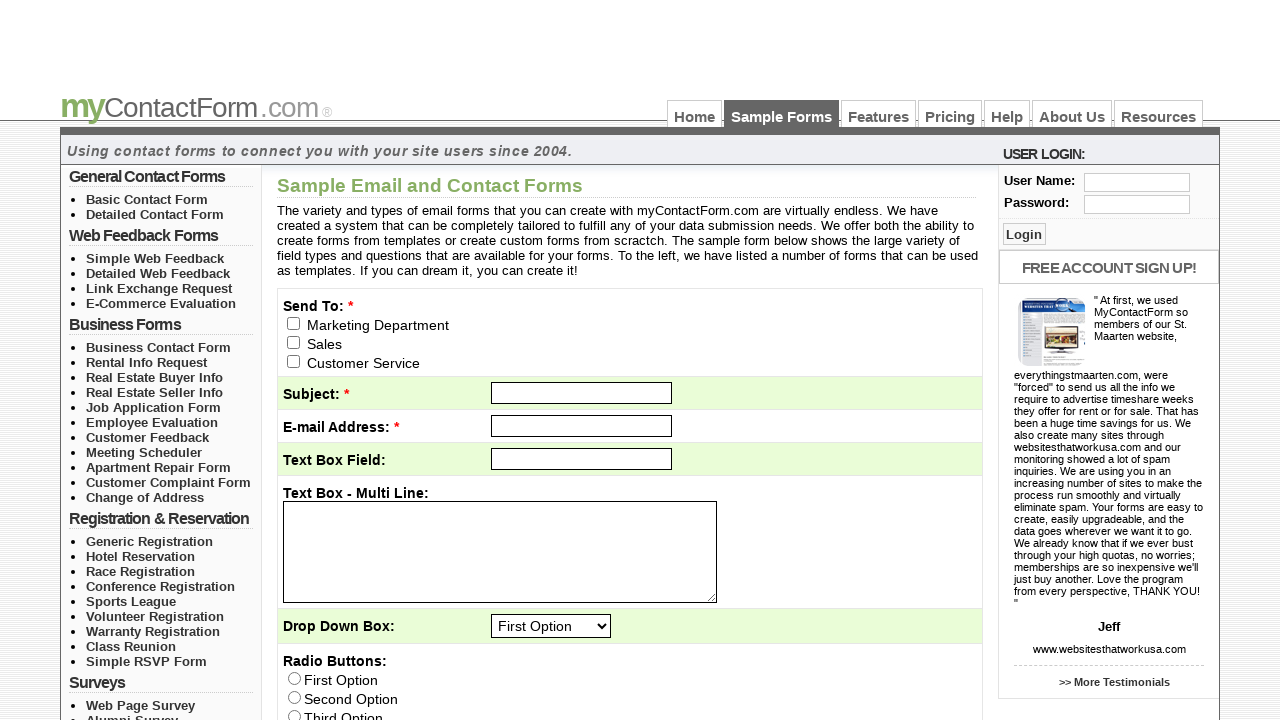

Contact form loaded with checkbox elements
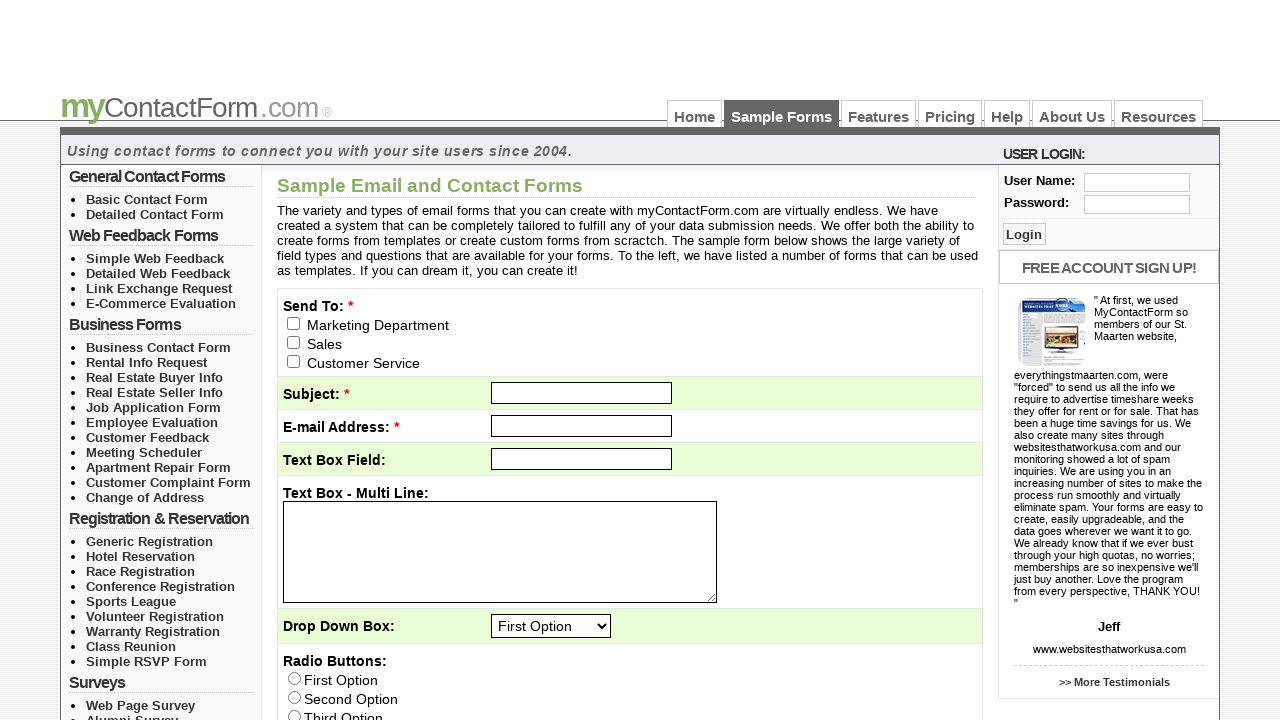

Located marketing checkbox element
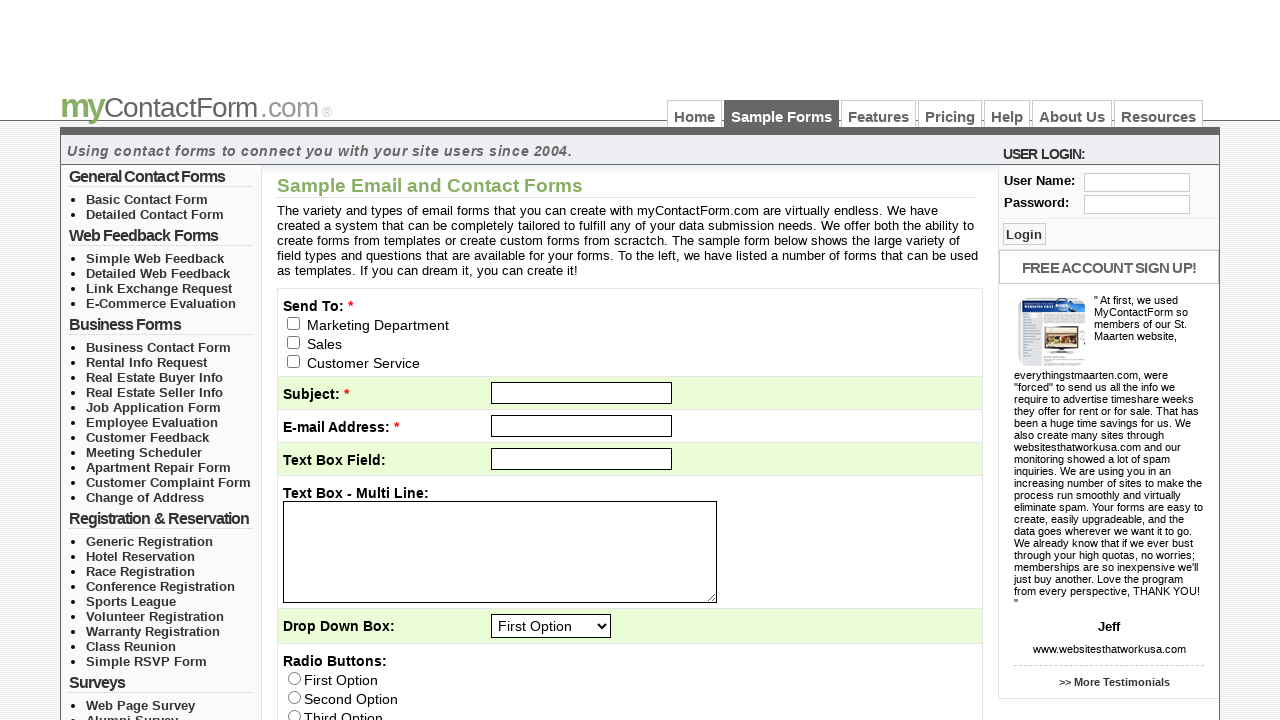

Retrieved checkbox type attribute: checkbox
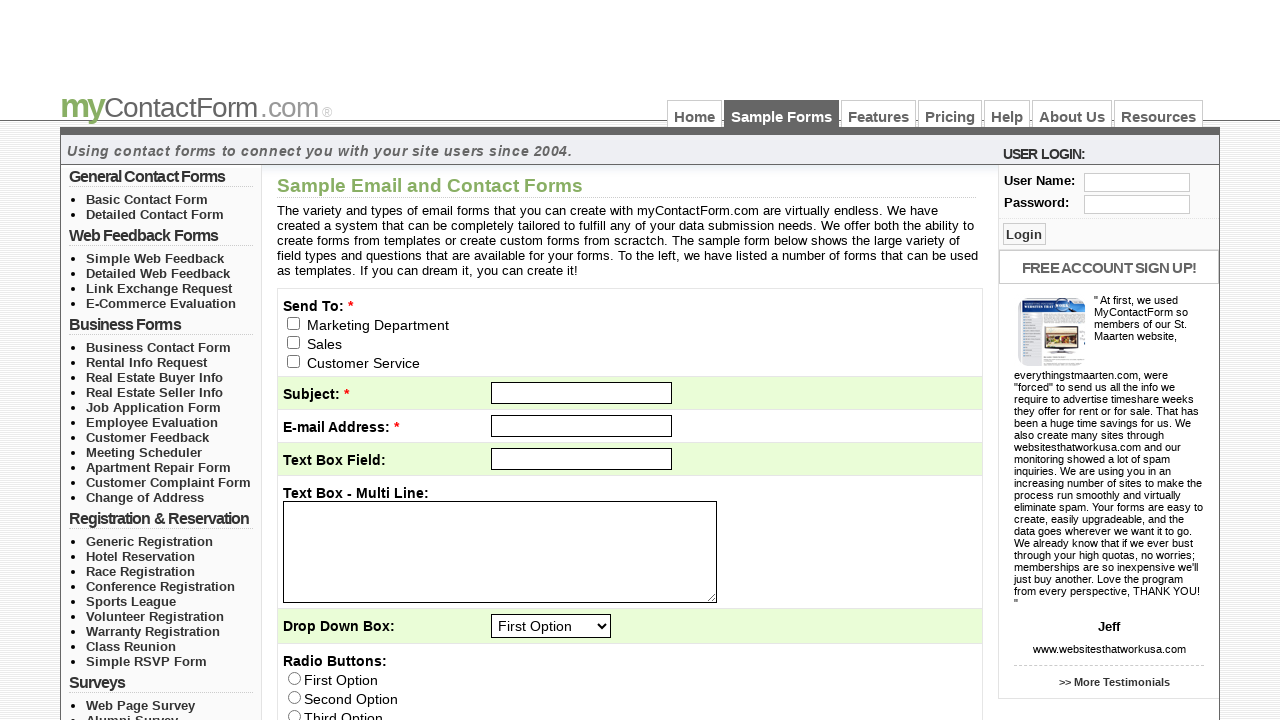

Retrieved checkbox name attribute: email_to[]
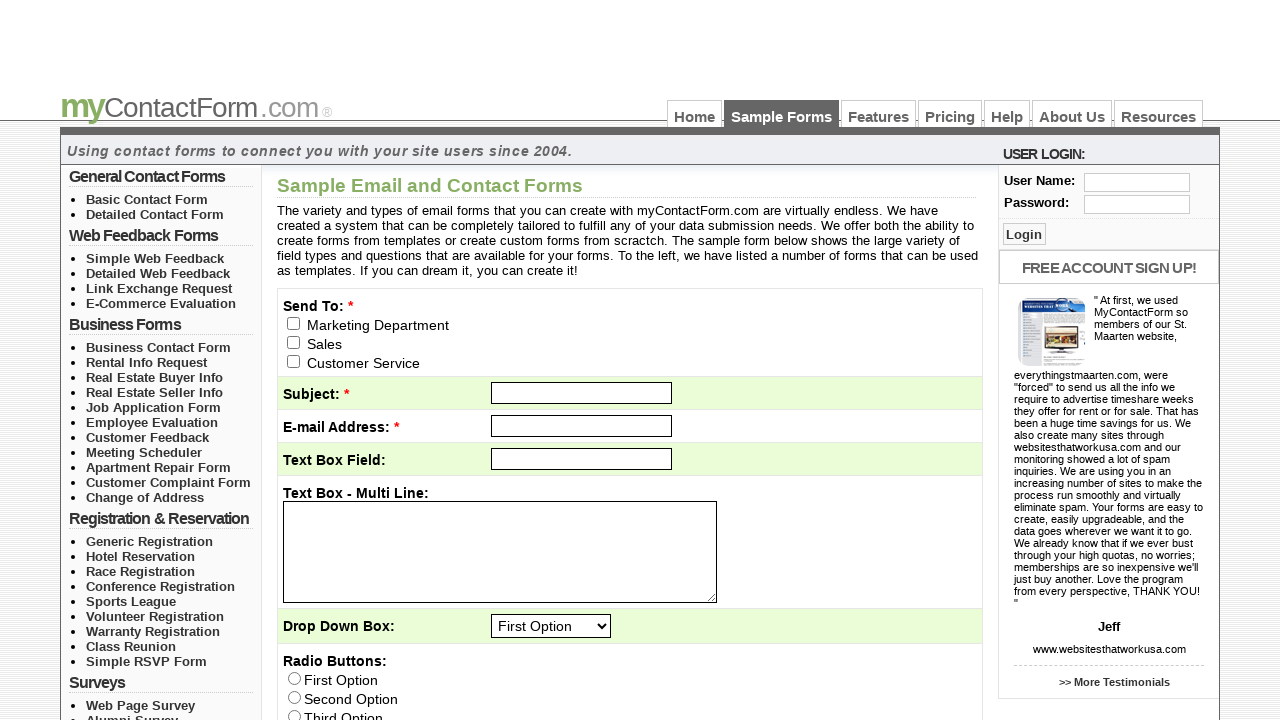

Retrieved checkbox value attribute: 0
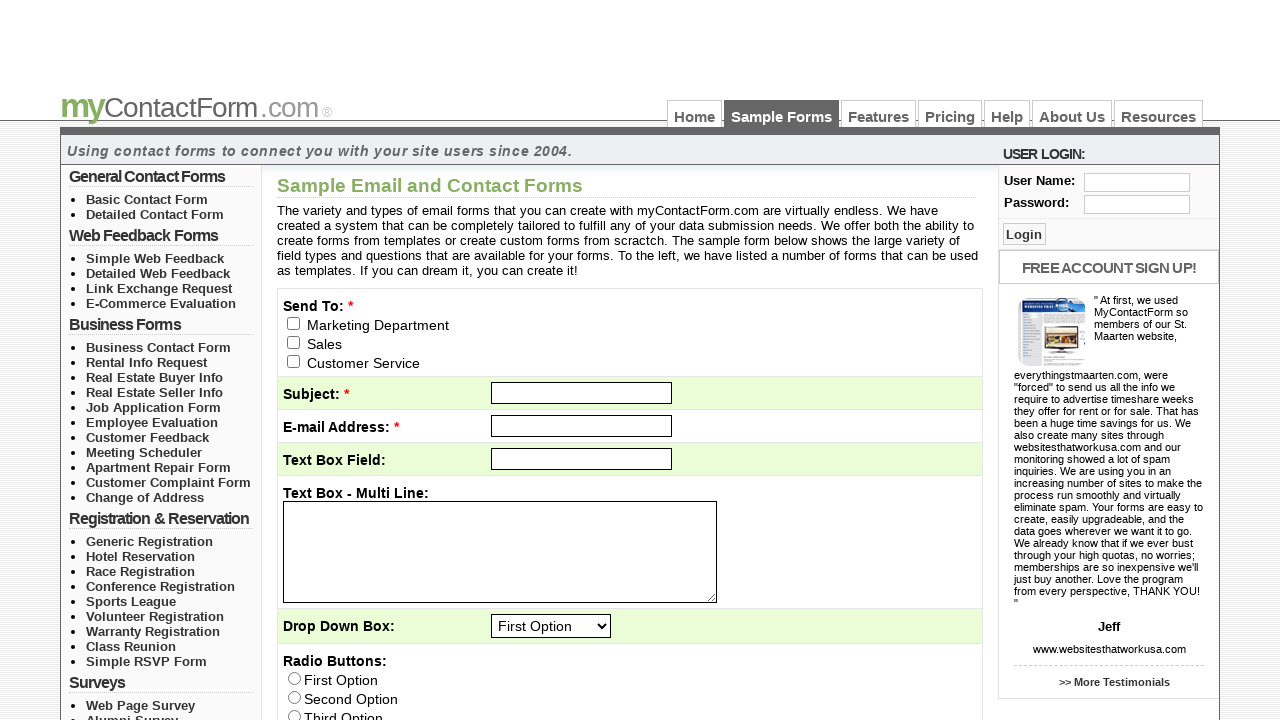

Retrieved checkbox tag name: input
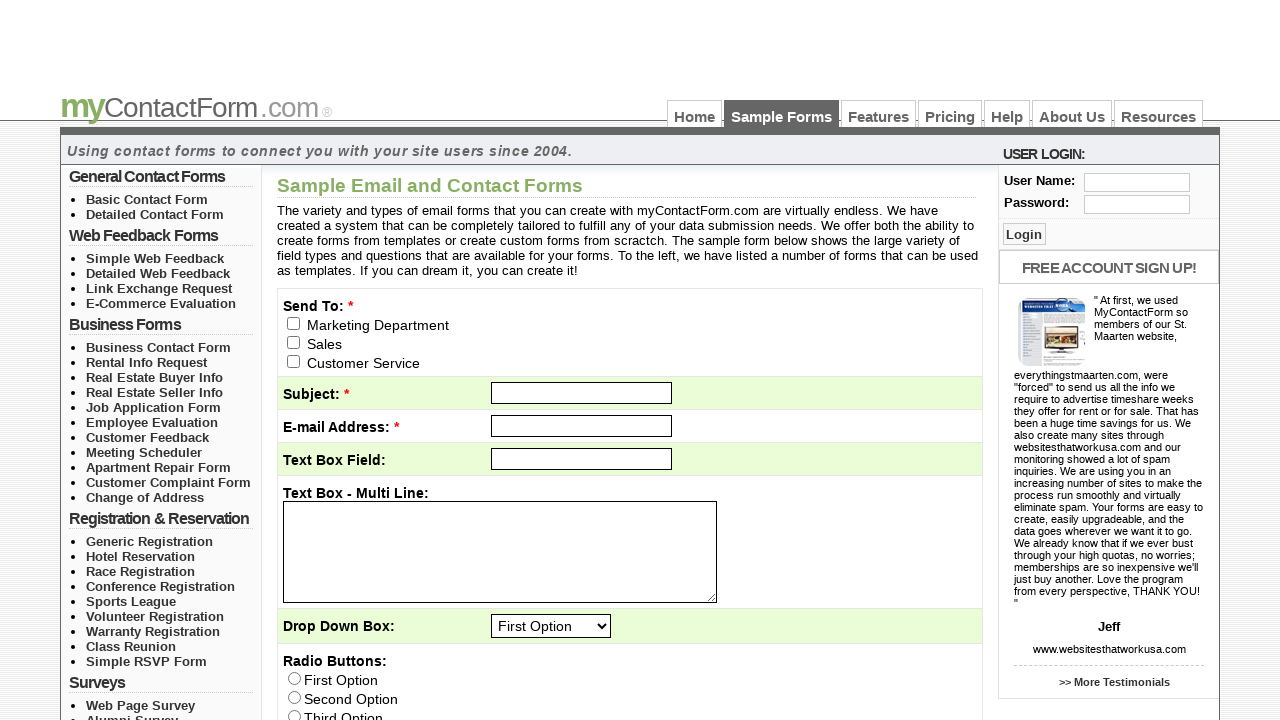

Checked checkbox visibility: True
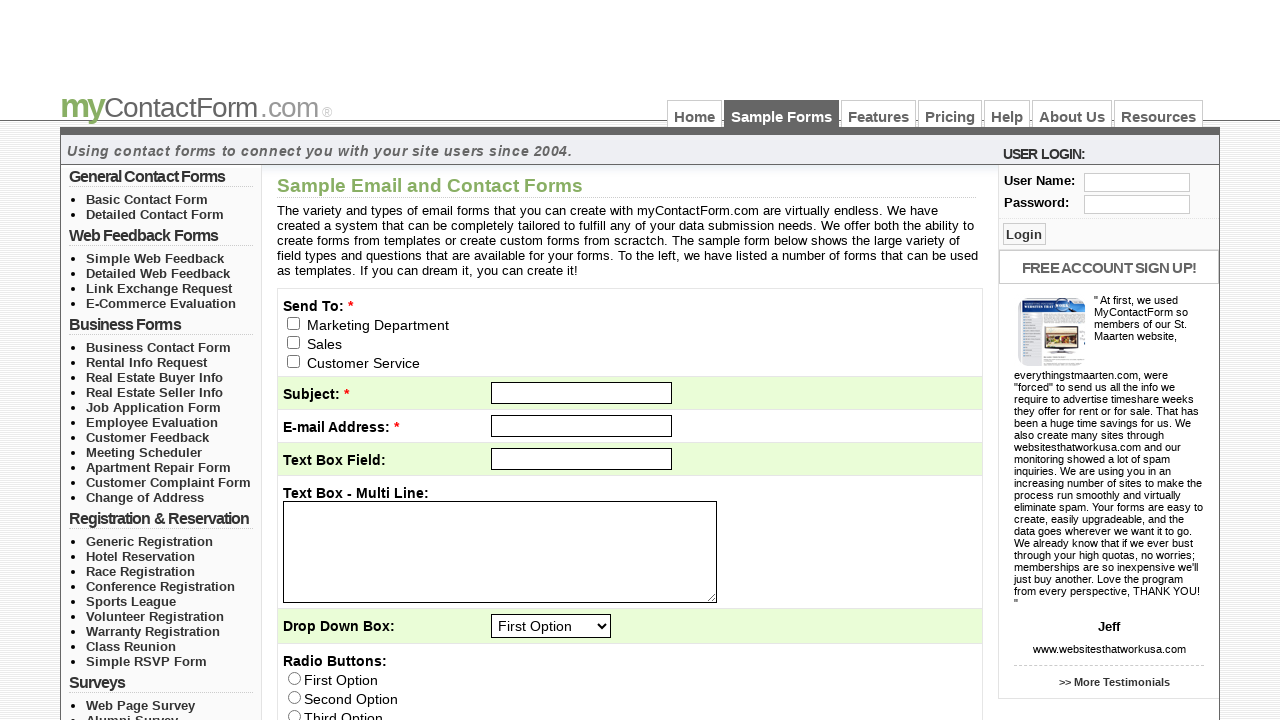

Checked checkbox enabled status: True
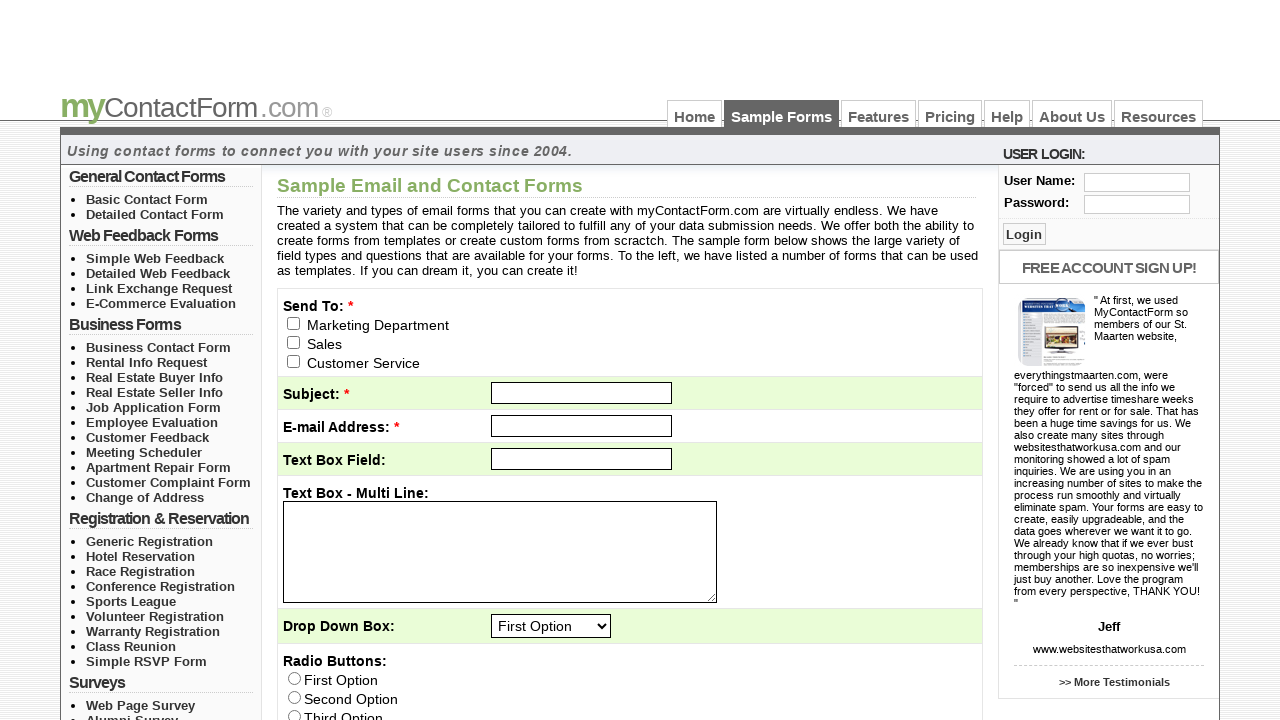

Marketing checkbox selection status before click: False
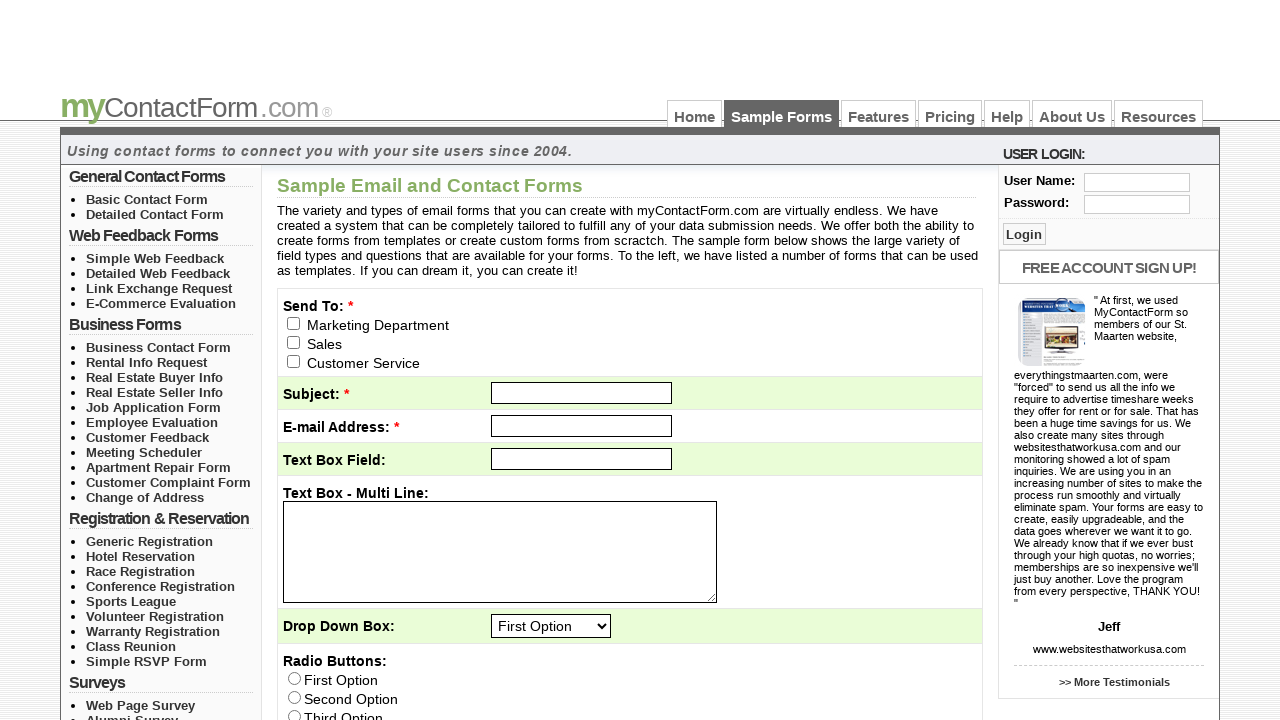

Clicked the marketing checkbox at (294, 323) on xpath=//input[@name='email_to[]' and @value='0']
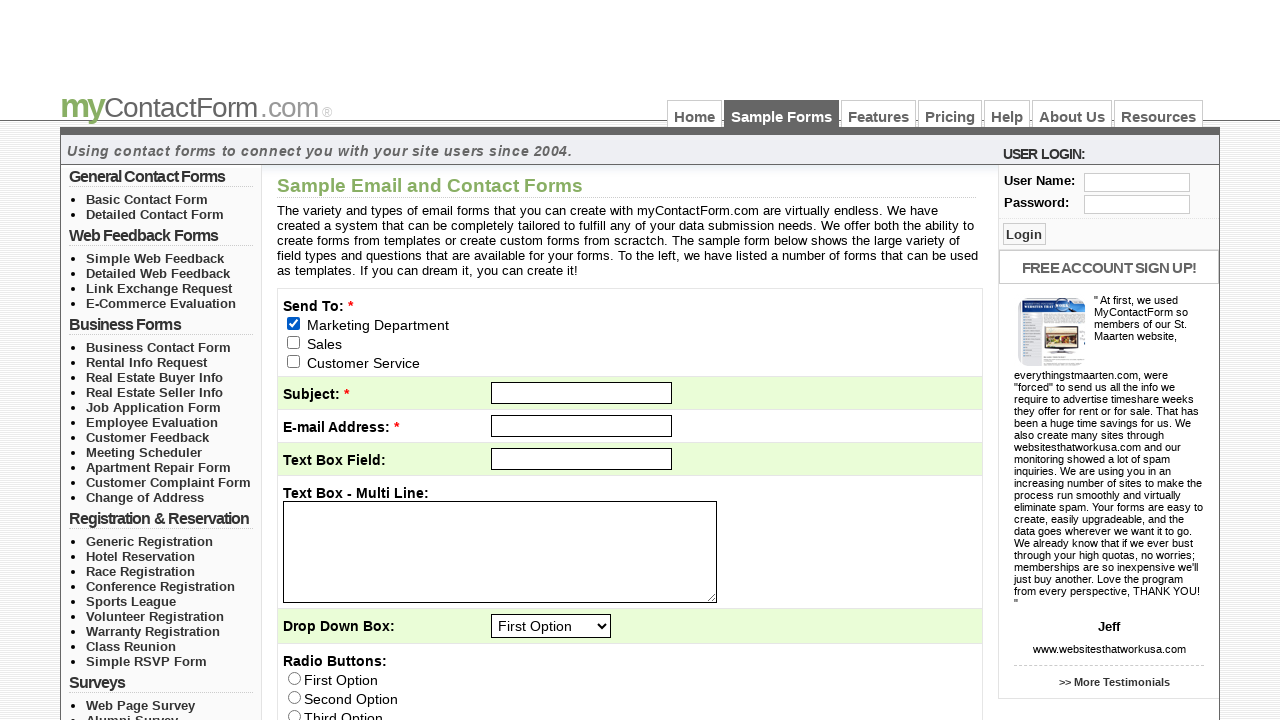

Marketing checkbox selection status after click: True
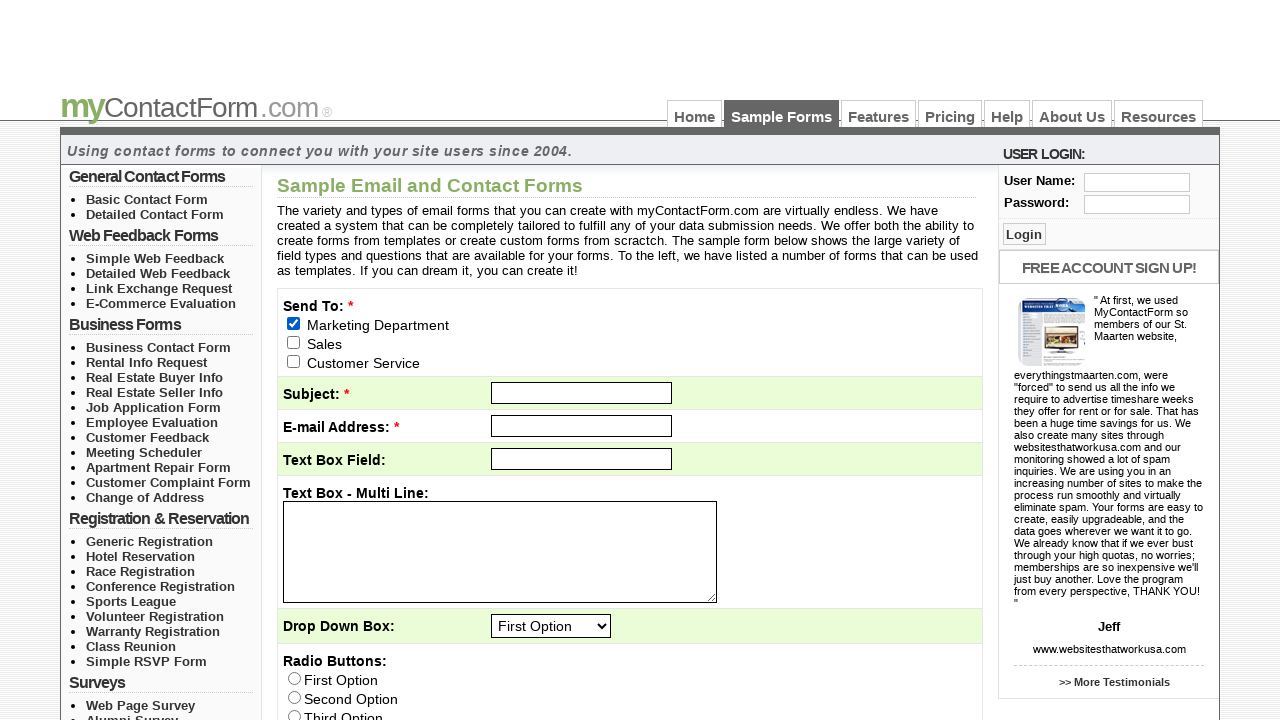

Located all email_to[] checkboxes
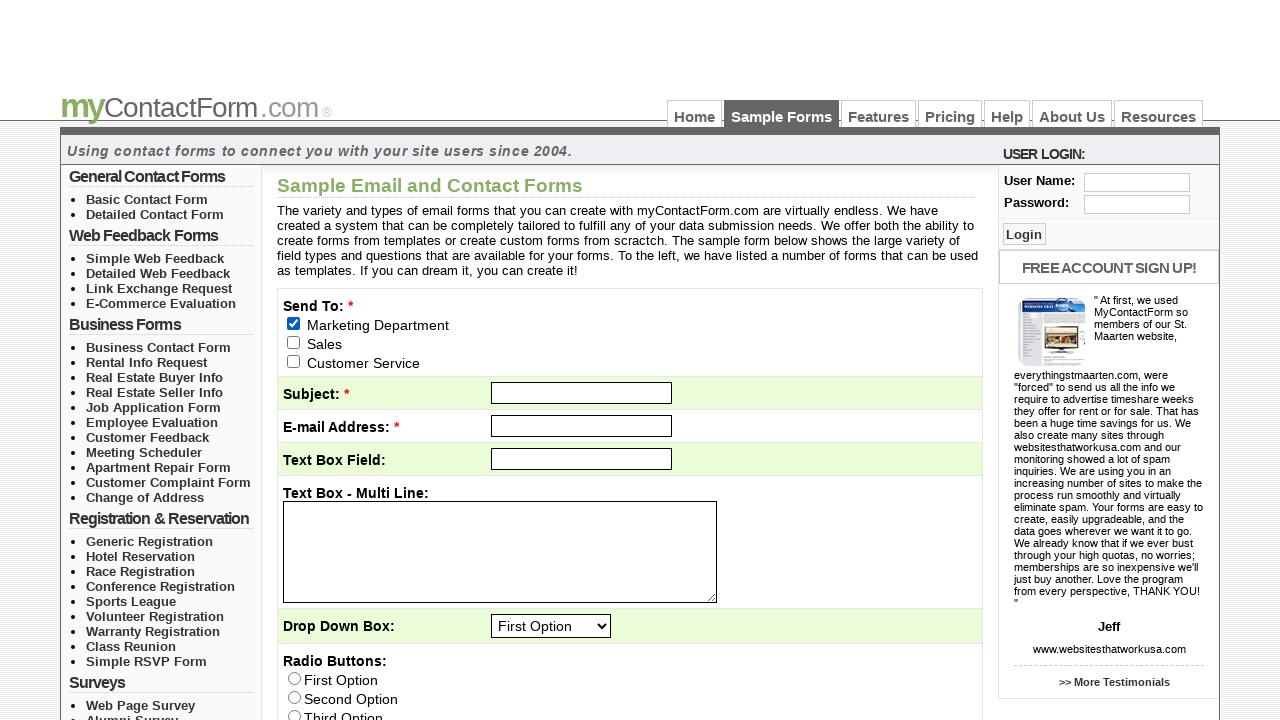

Found 3 total checkboxes with name email_to[]
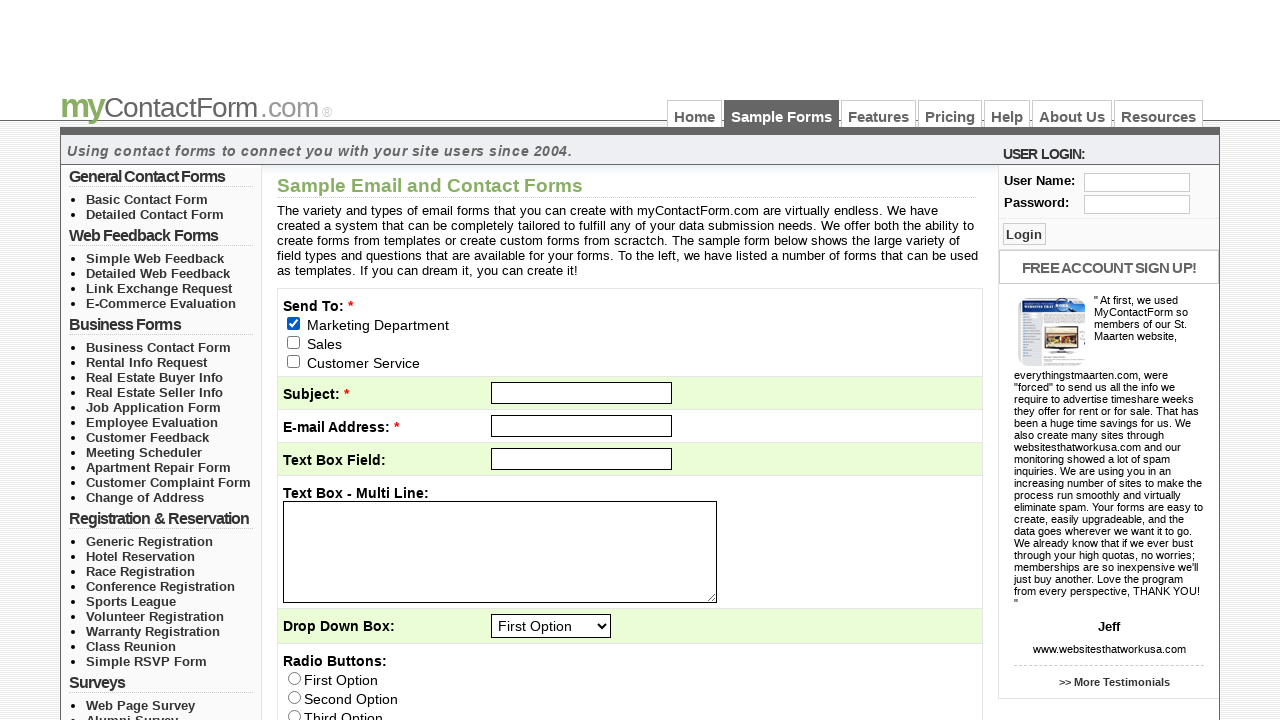

Clicked checkbox 1 of 3 at (294, 323) on input[name='email_to[]'] >> nth=0
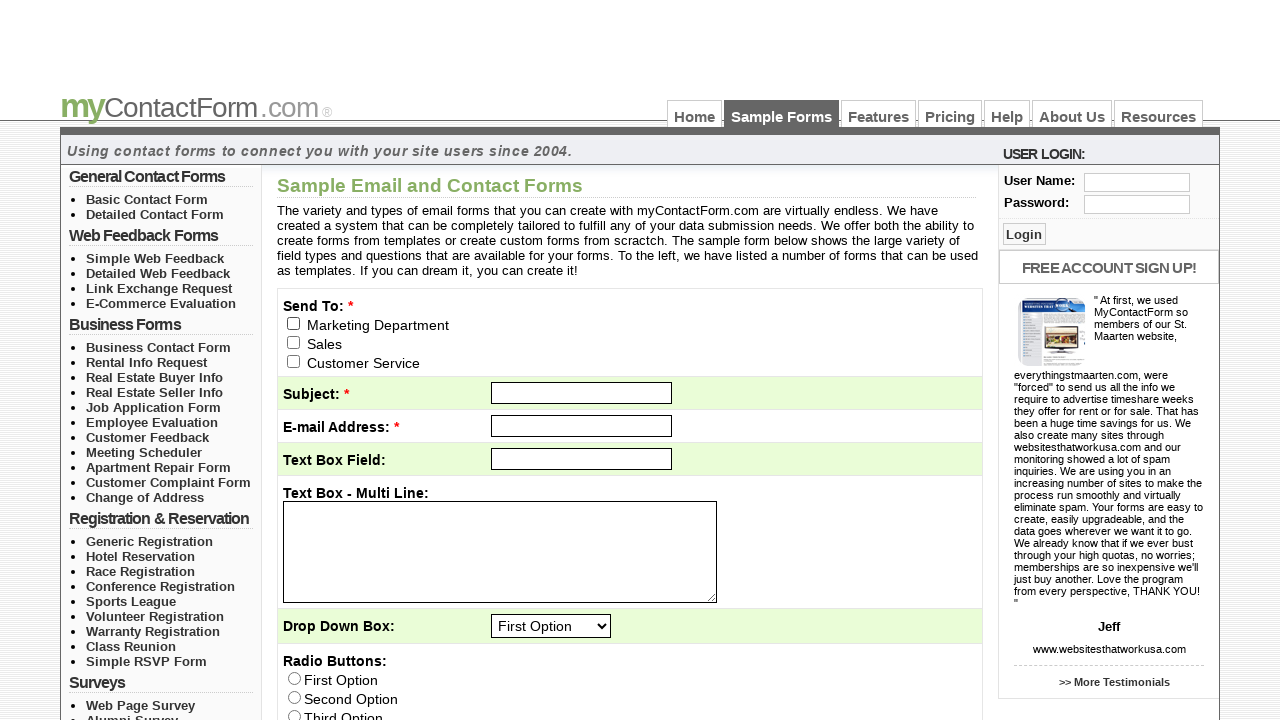

Clicked checkbox 2 of 3 at (294, 342) on input[name='email_to[]'] >> nth=1
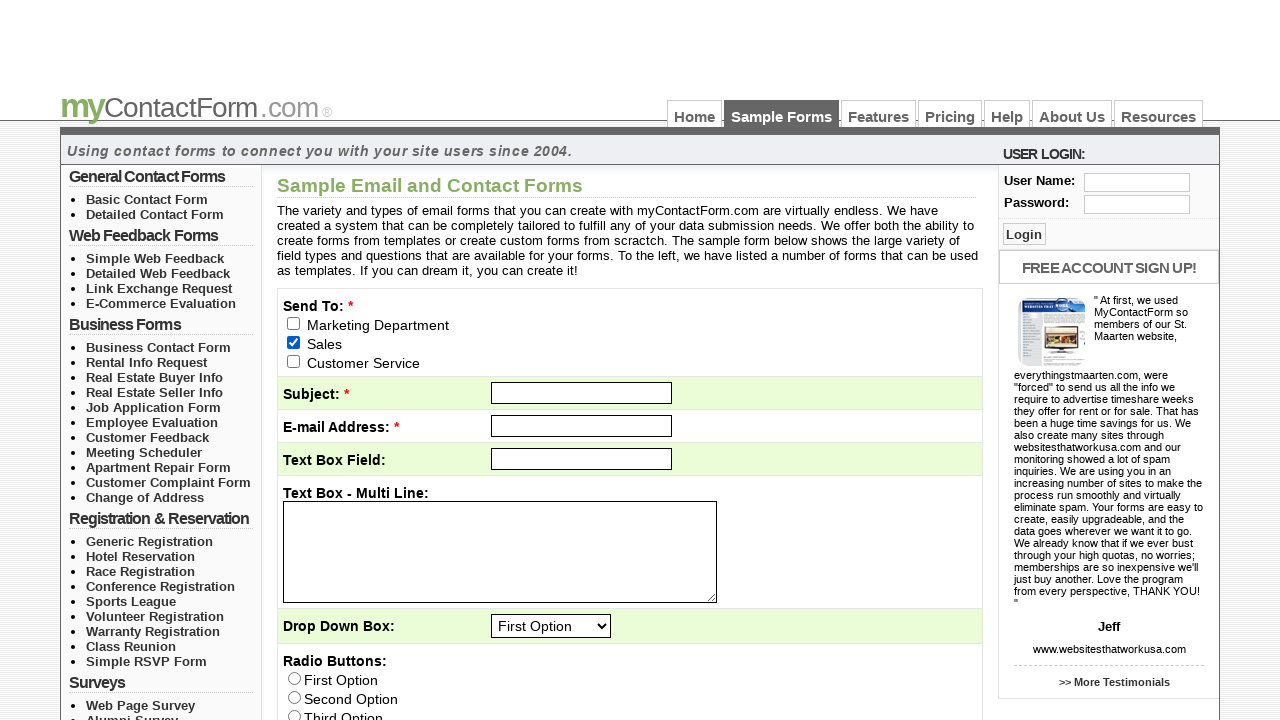

Clicked checkbox 3 of 3 at (294, 361) on input[name='email_to[]'] >> nth=2
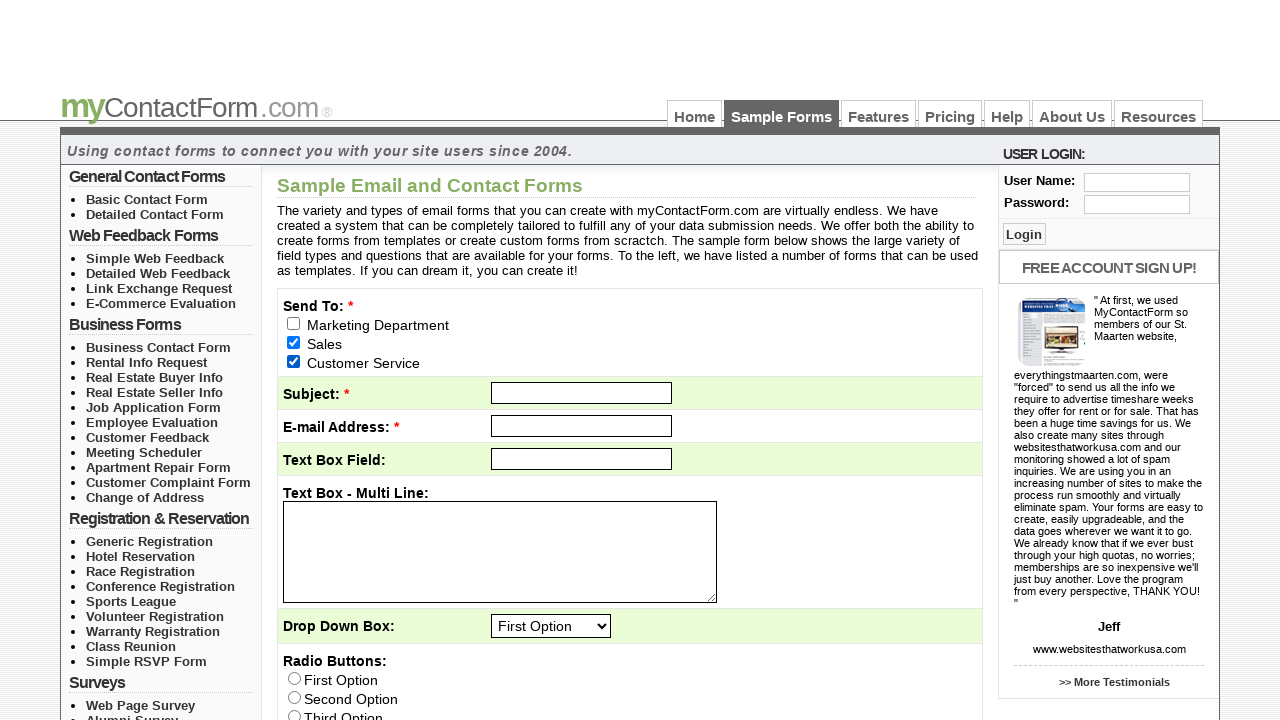

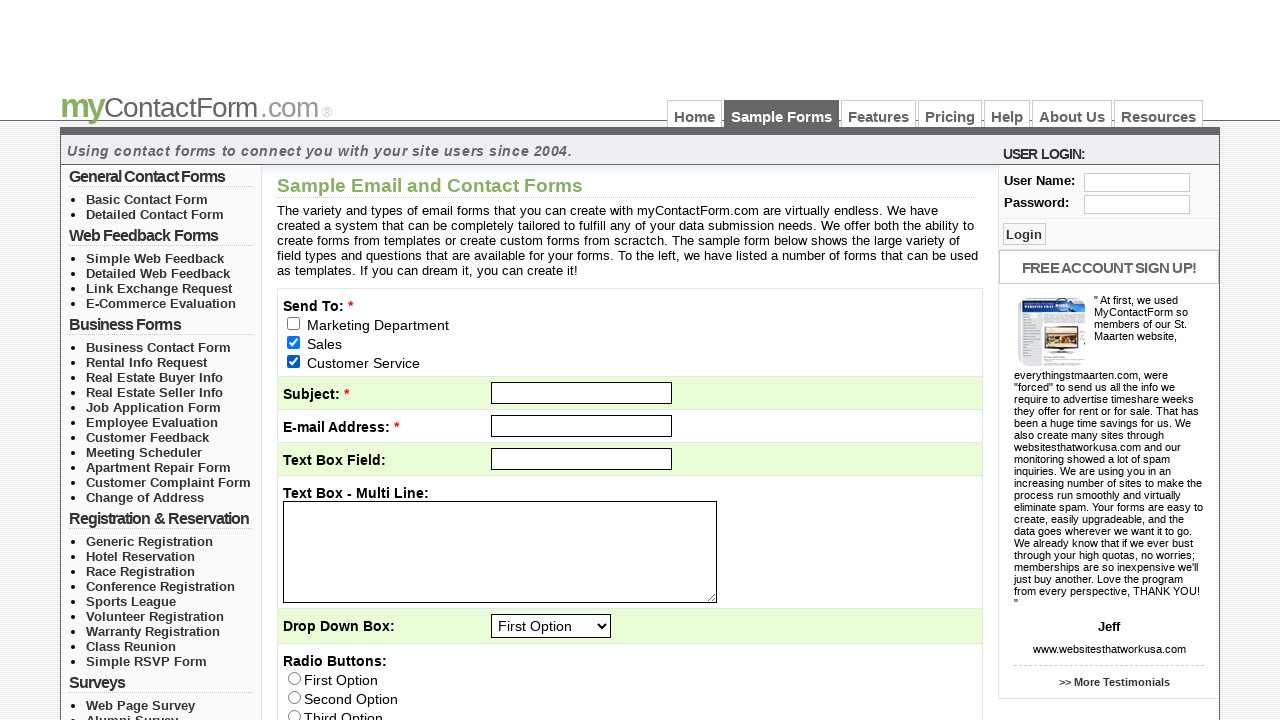